Tests basic JavaScript alert by clicking a button to trigger an alert, verifying the alert message says "You clicked a button", and then accepting the alert.

Starting URL: https://demoqa.com/alerts

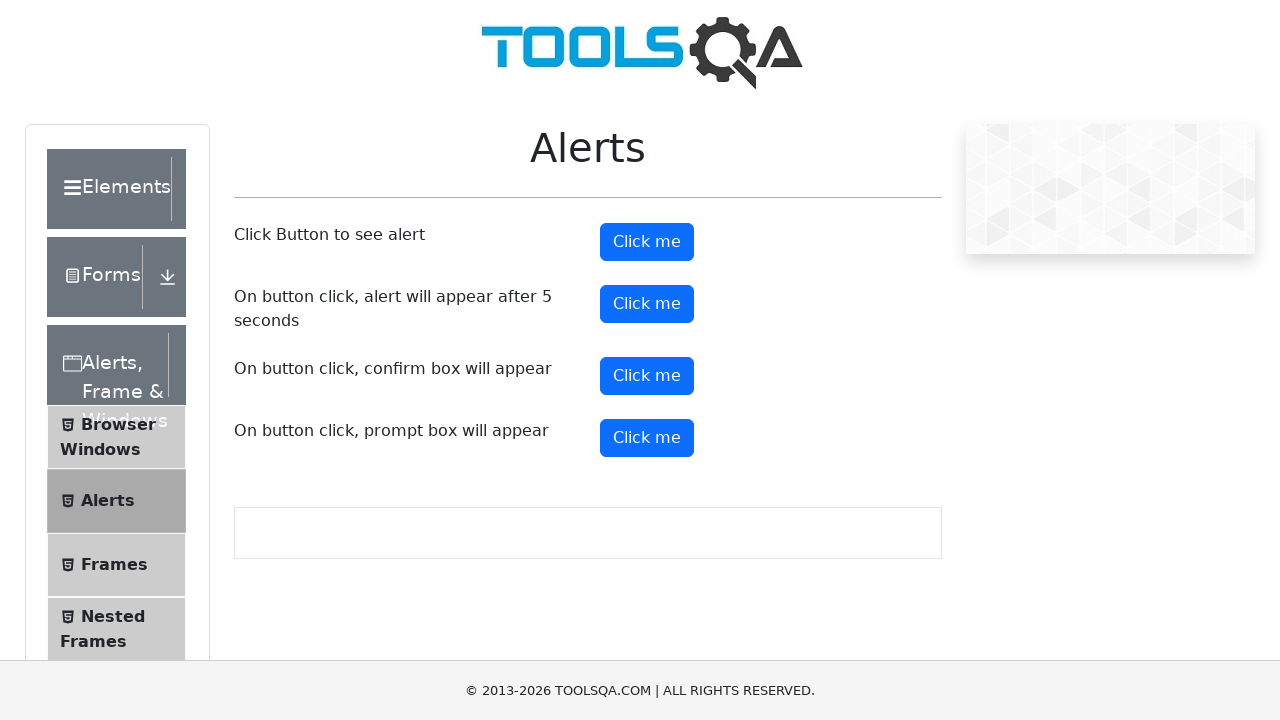

Clicked the second button to trigger JavaScript alert at (647, 242) on xpath=(//button)[2]
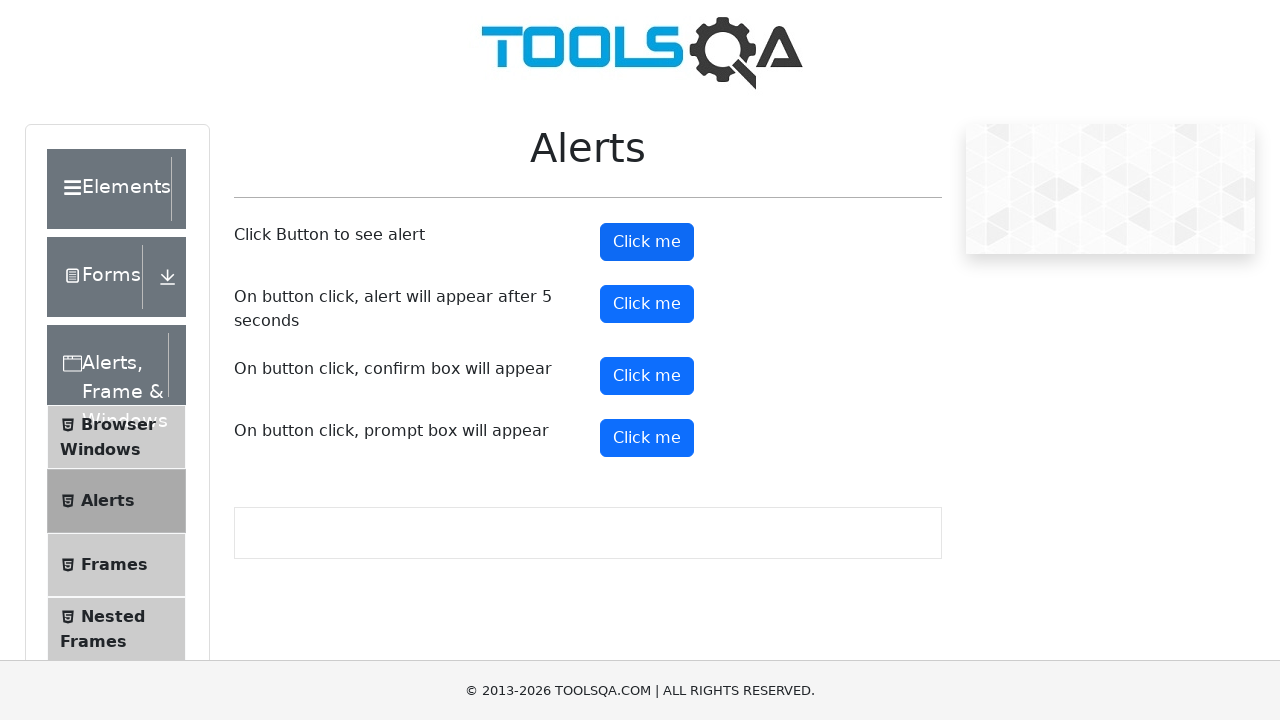

Located alert message element
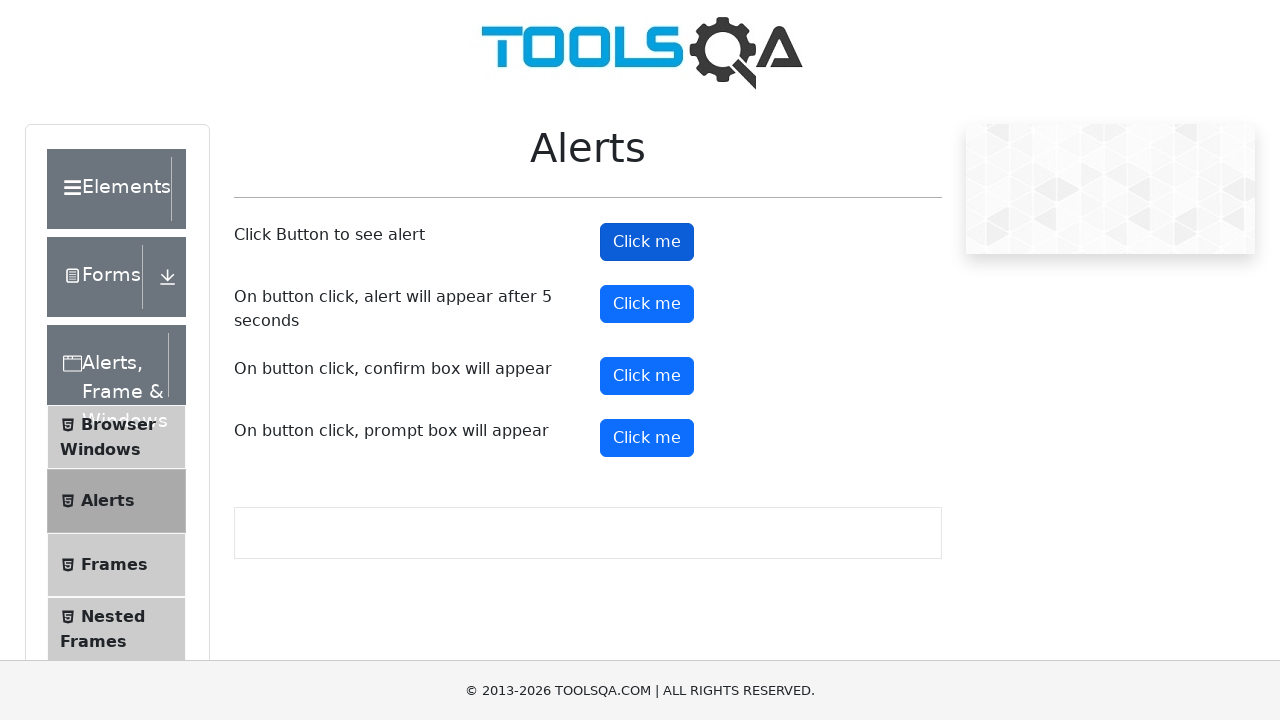

Set up dialog handler to accept alert with message 'You clicked a button'
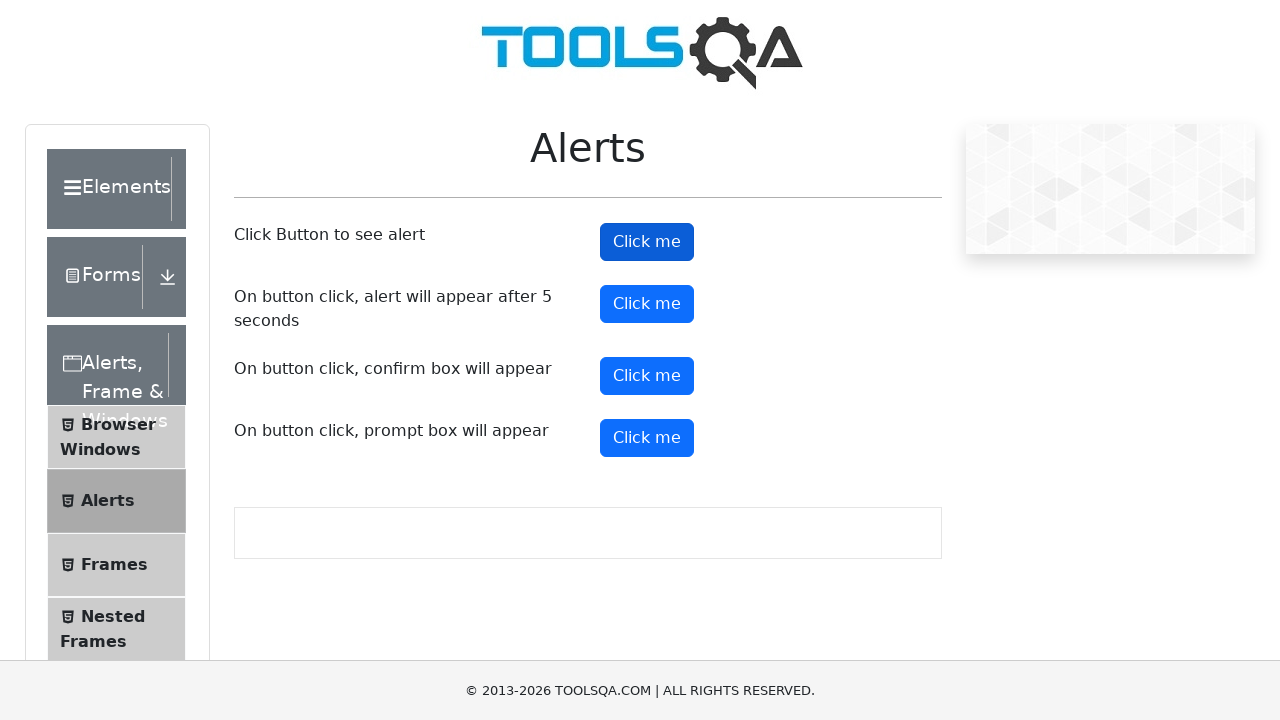

Re-clicked the second button to trigger alert again at (647, 242) on xpath=(//button)[2]
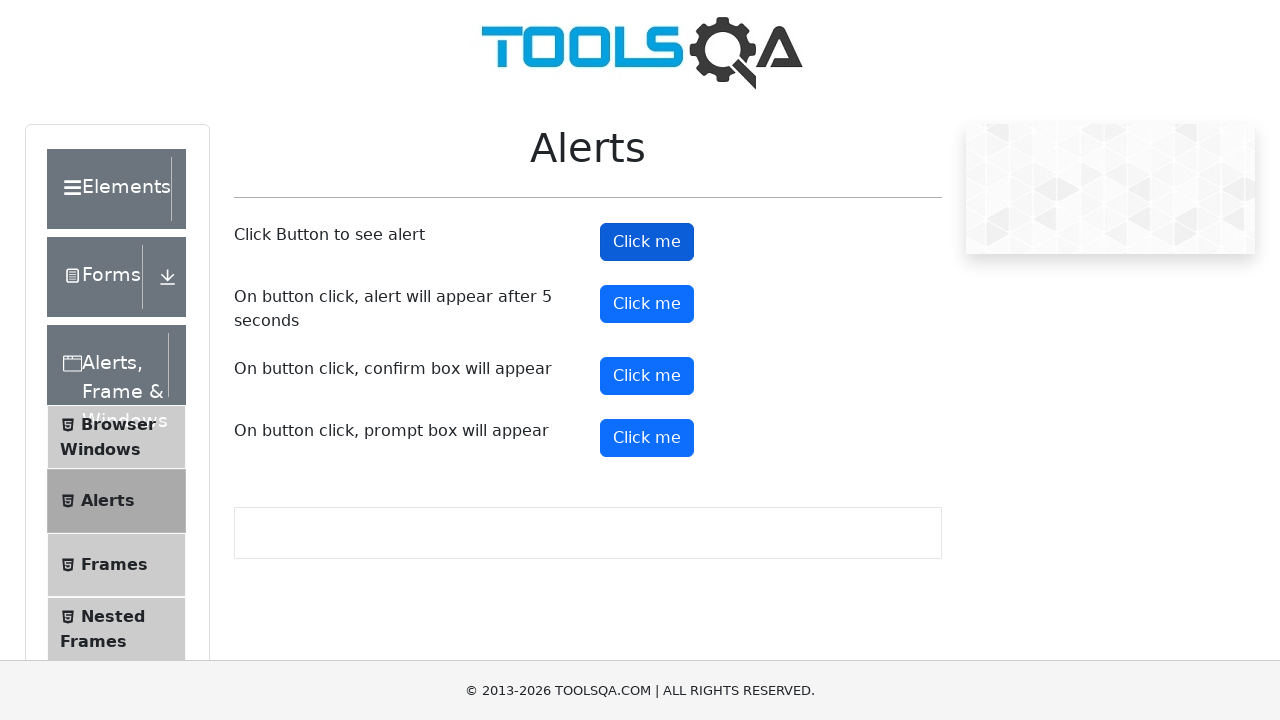

Waited 1000ms for alert handling to complete
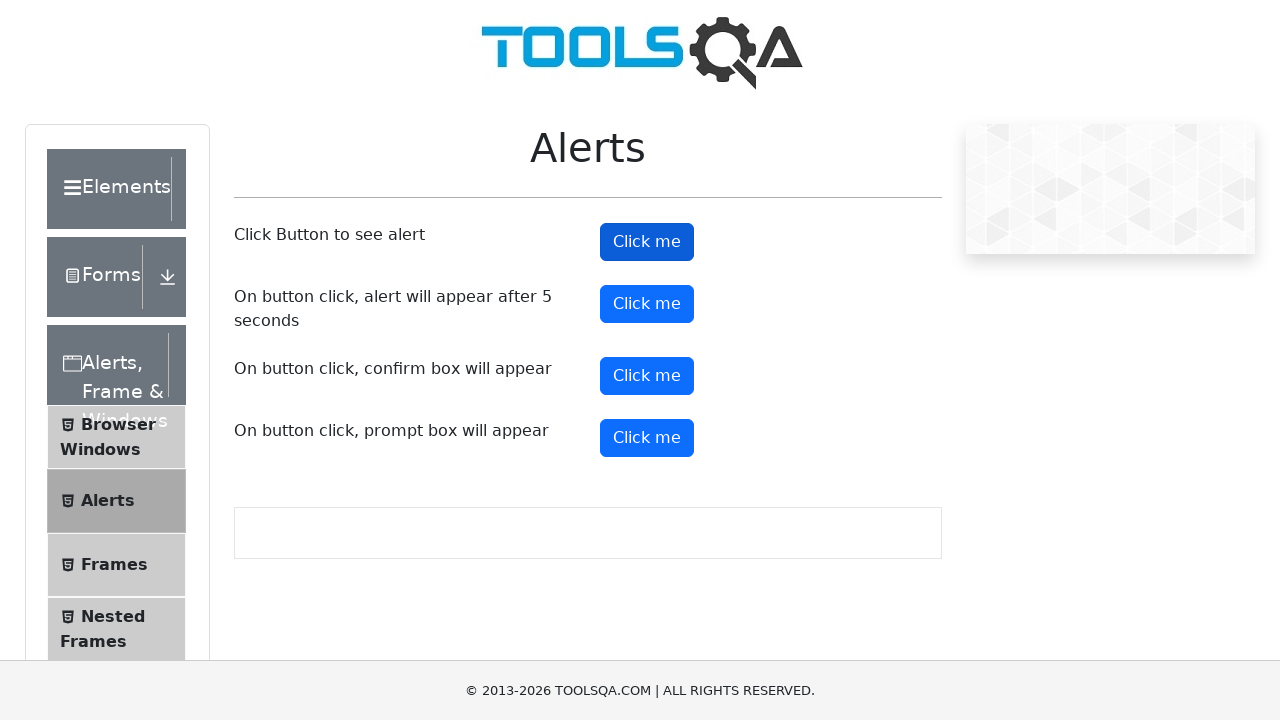

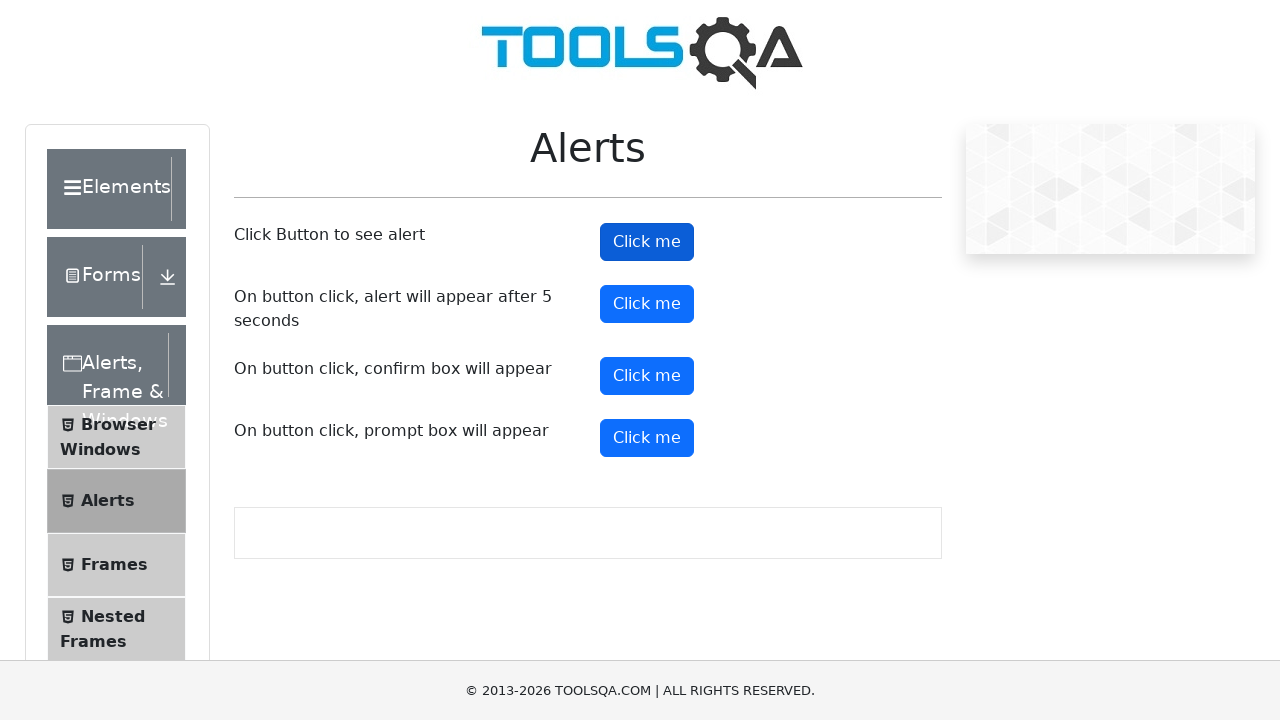